Navigates to the Mahindra Rise website and refreshes the page

Starting URL: https://www.mahindrarise.com

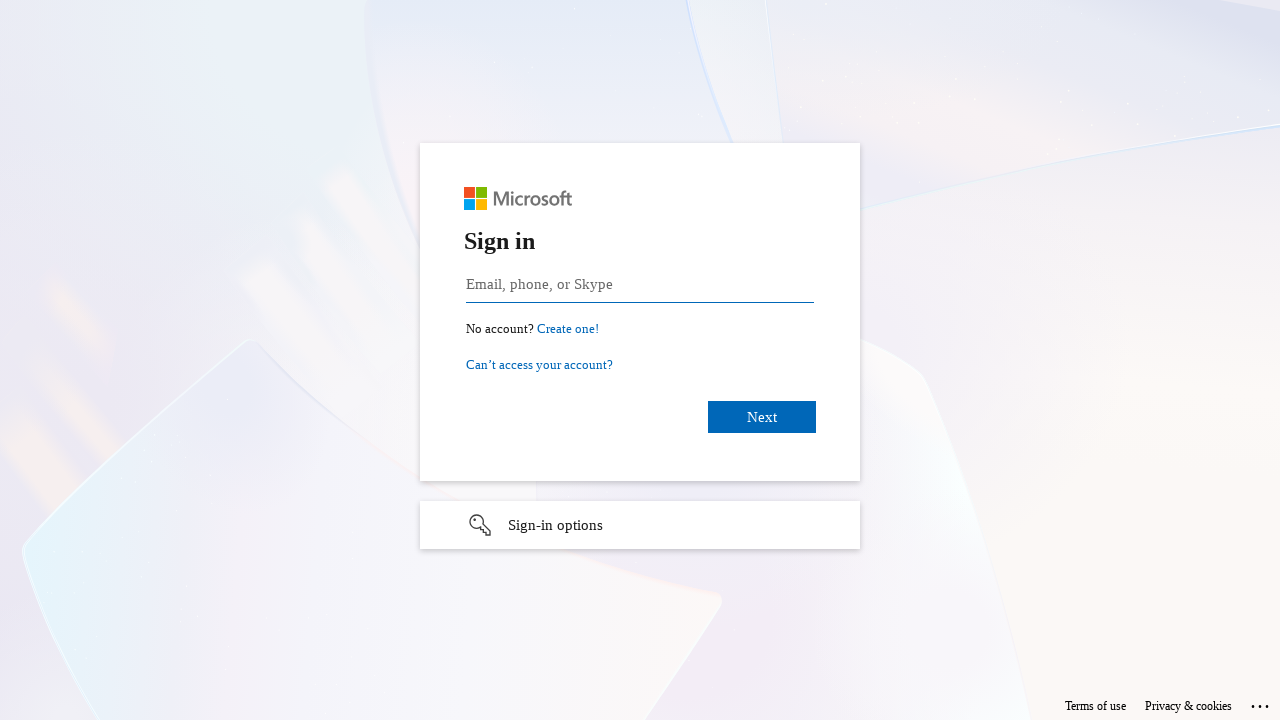

Refreshed the Mahindra Rise website
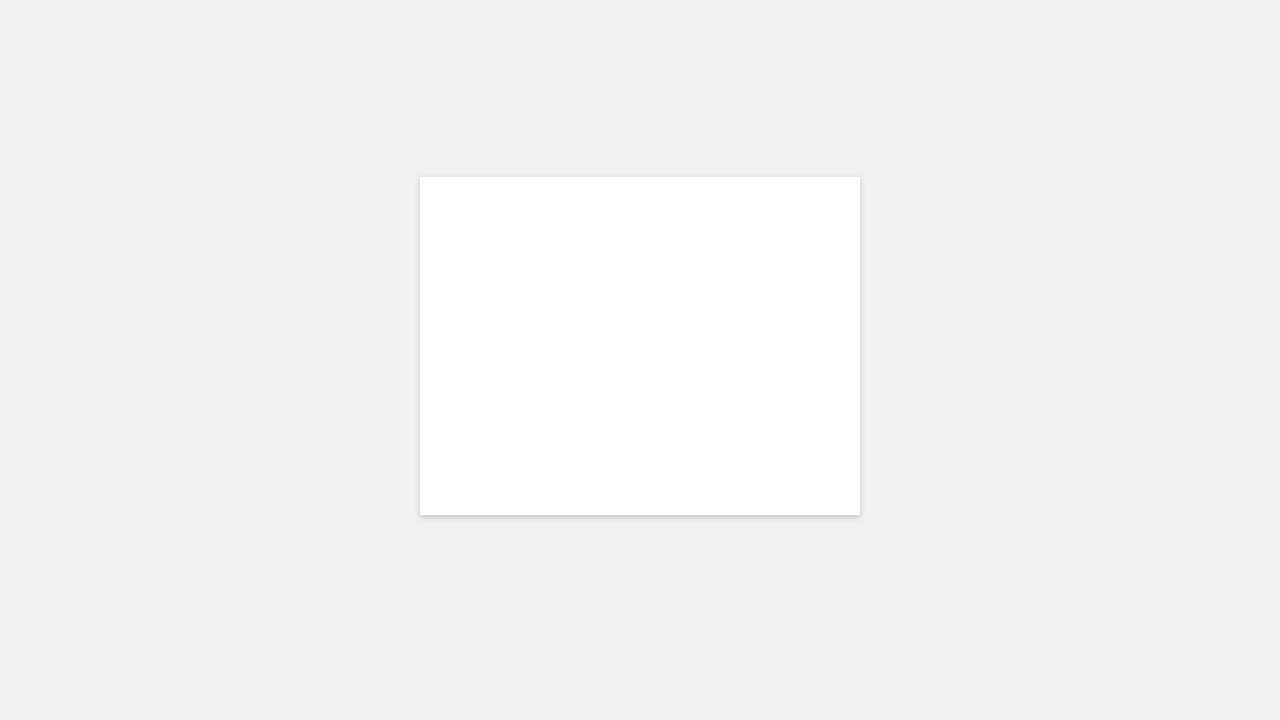

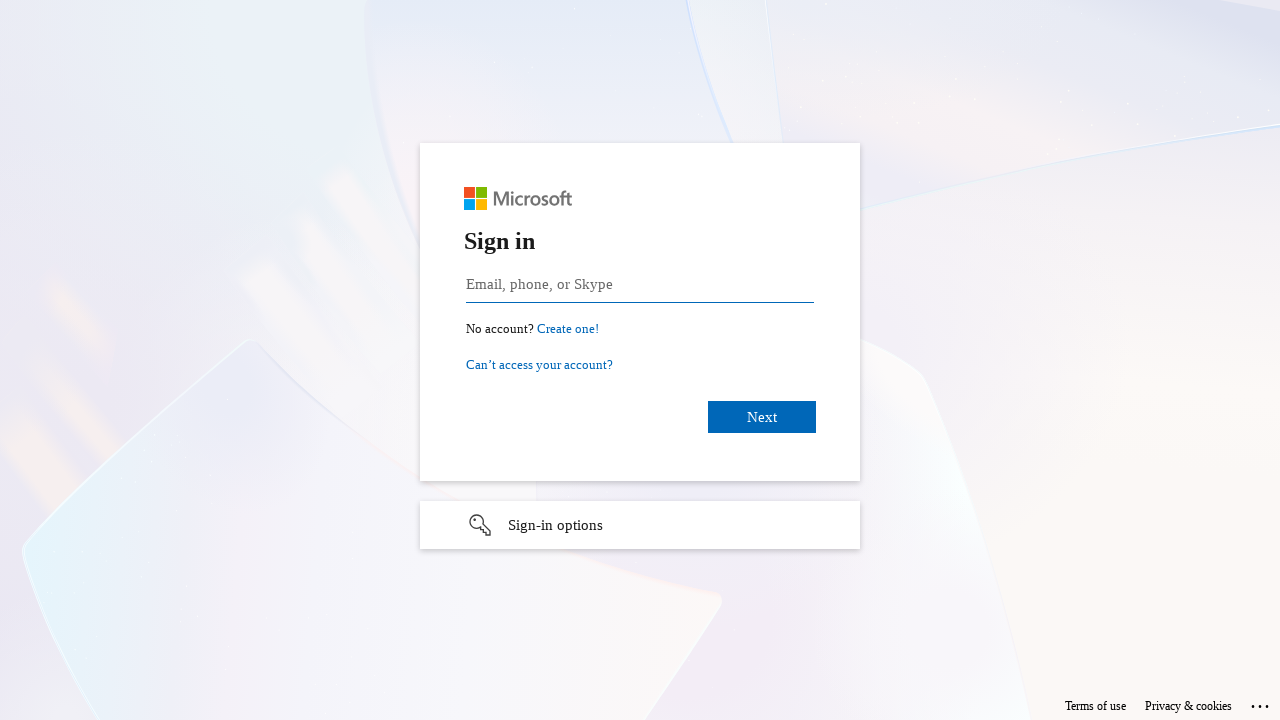